Navigates to the Ubuntu homepage and verifies that the page title contains "Ubuntu"

Starting URL: https://www.ubuntu.com/

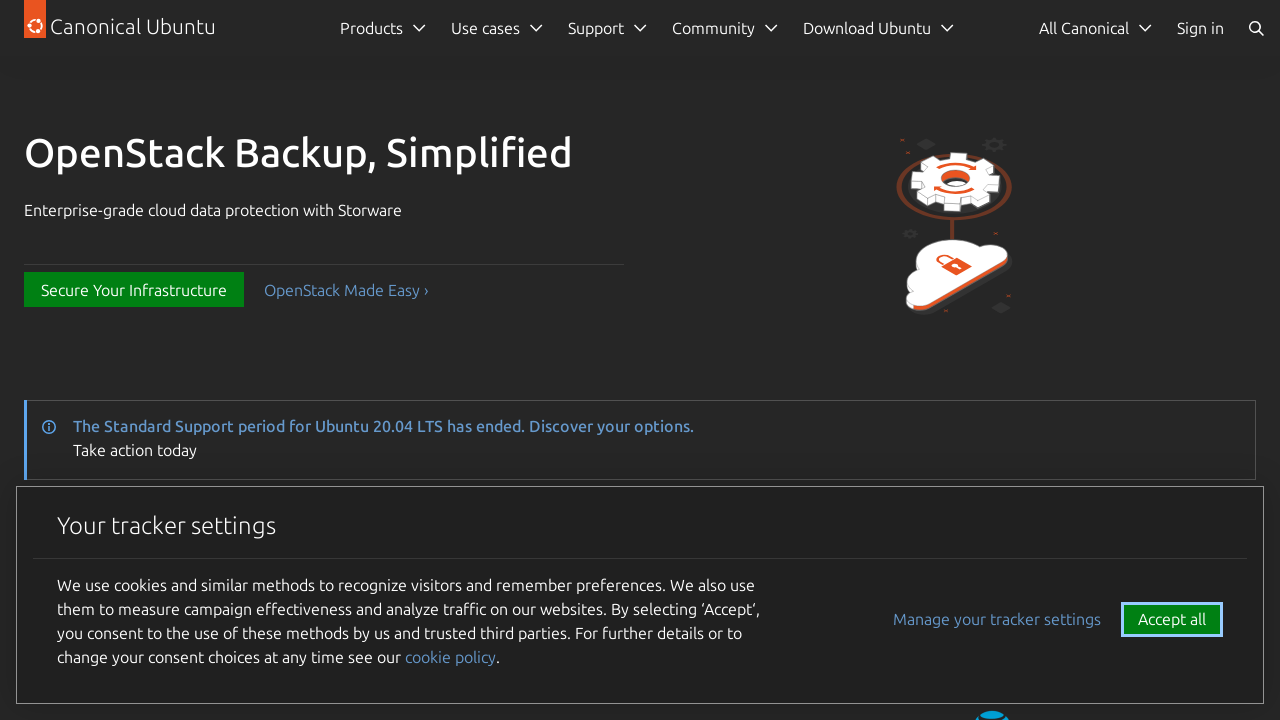

Navigated to Ubuntu homepage
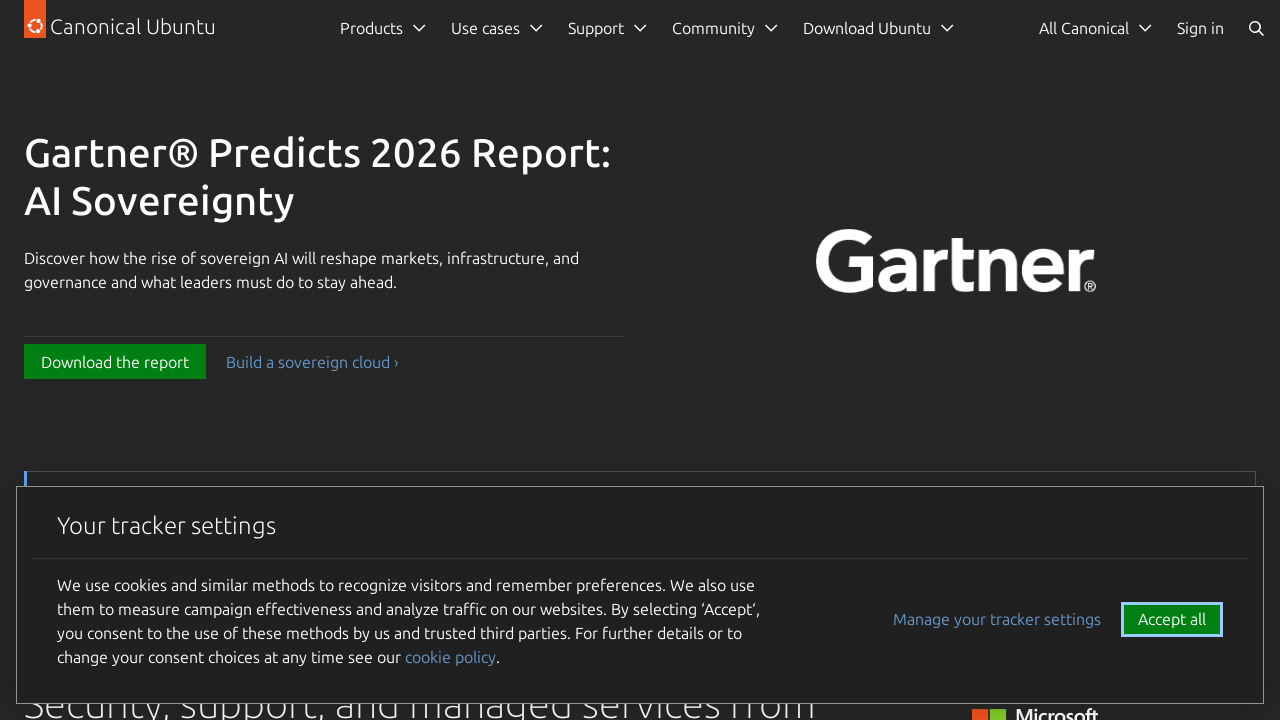

Verified page title contains 'Ubuntu'
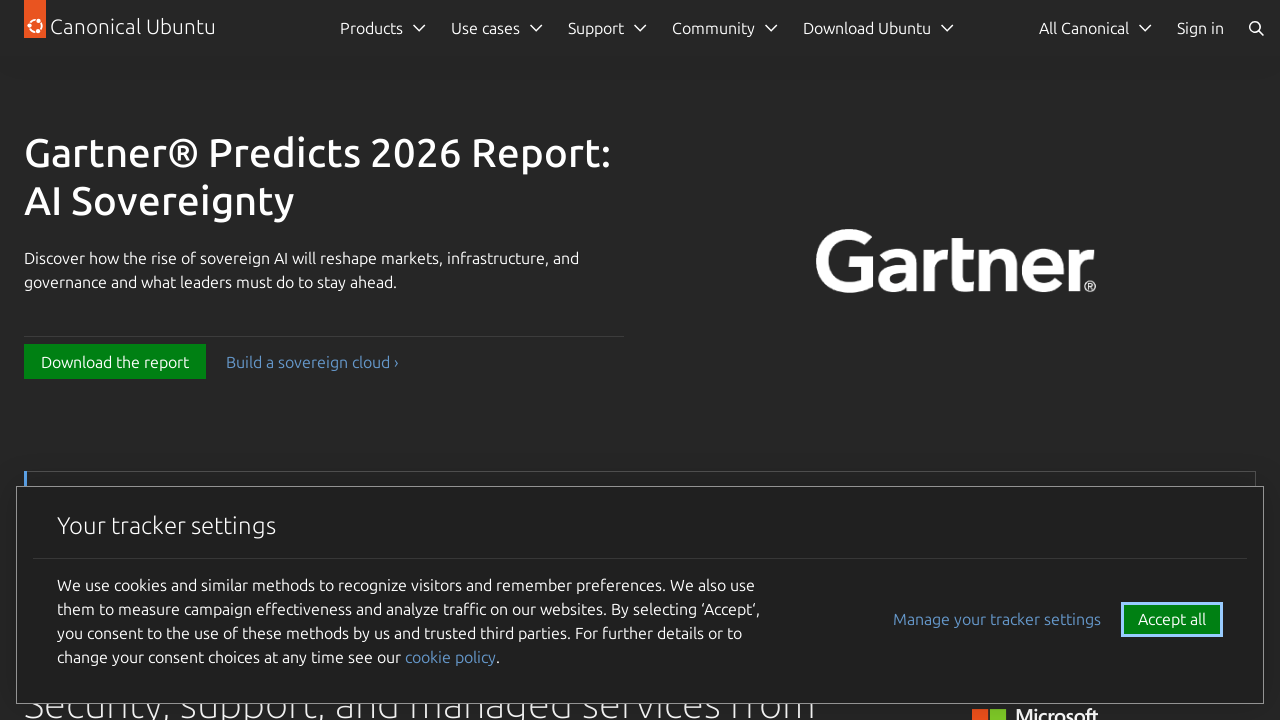

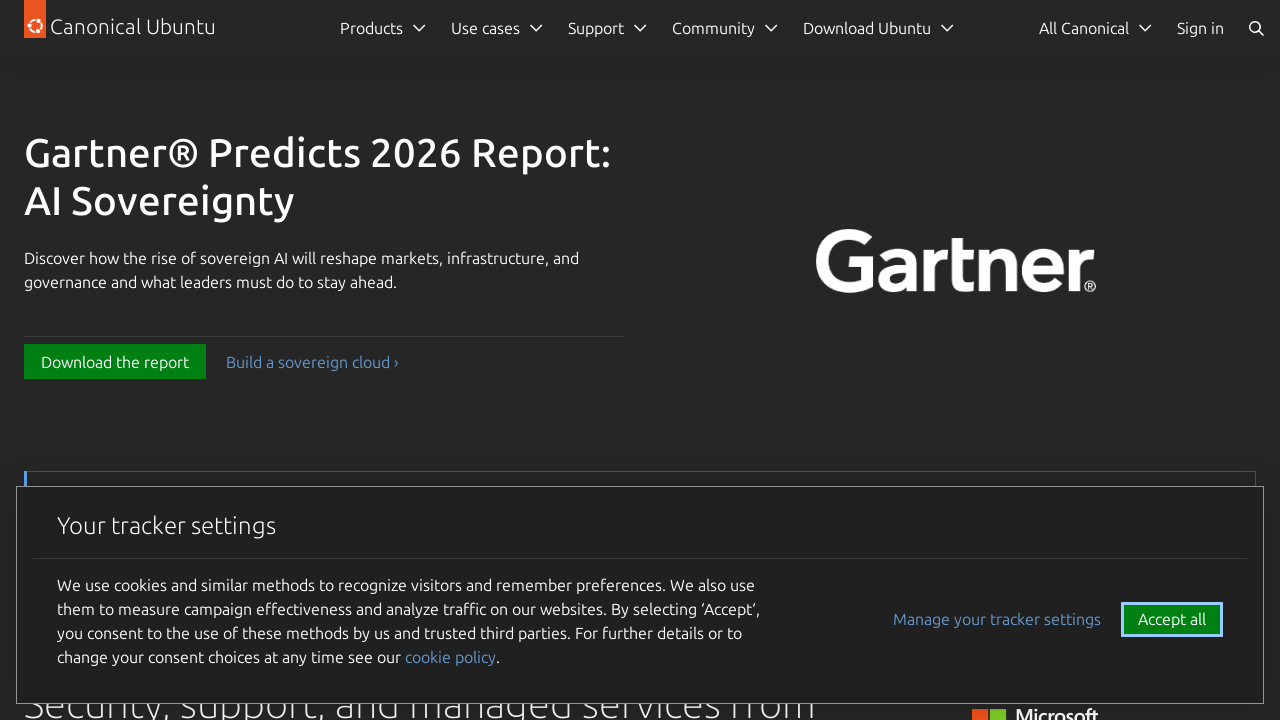